Tests the Gender radio button by selecting the Male option and verifying it is selected

Starting URL: https://app.cloudqa.io/home/AutomationPracticeForm

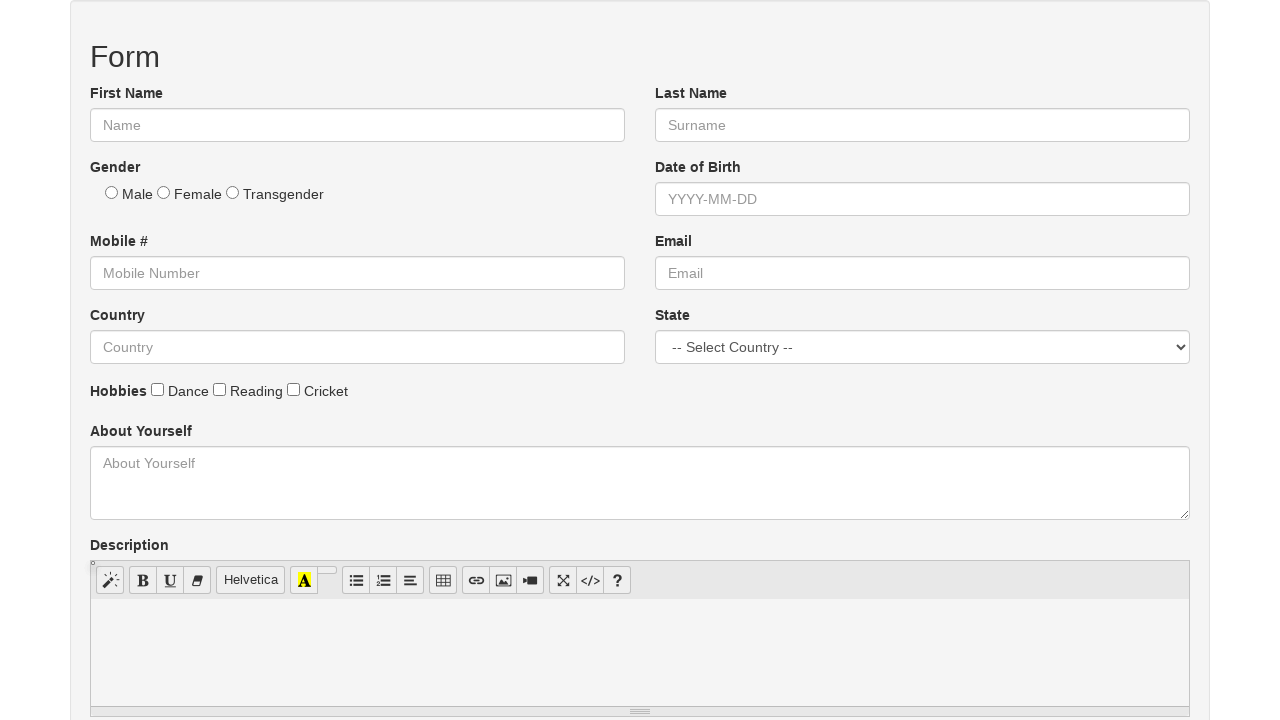

Navigated to Automation Practice Form
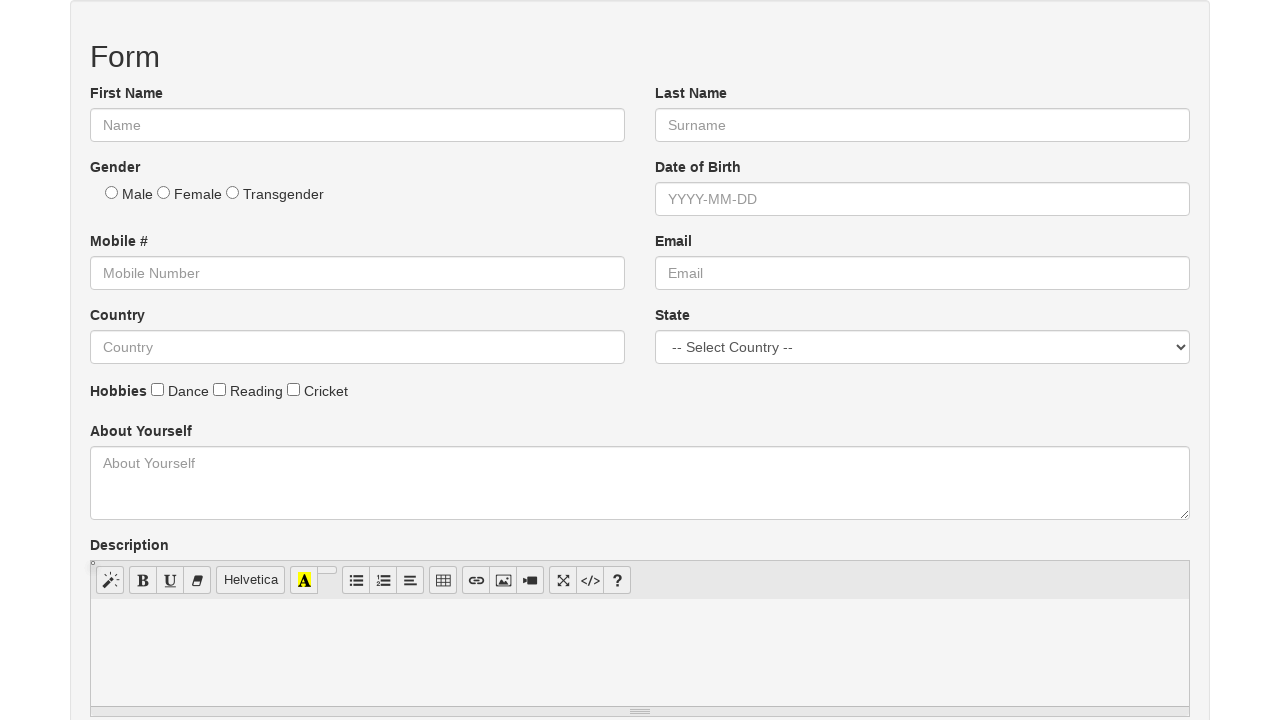

Clicked Male radio button for gender selection at (112, 192) on input[type='radio'][name='gender'][value='Male']
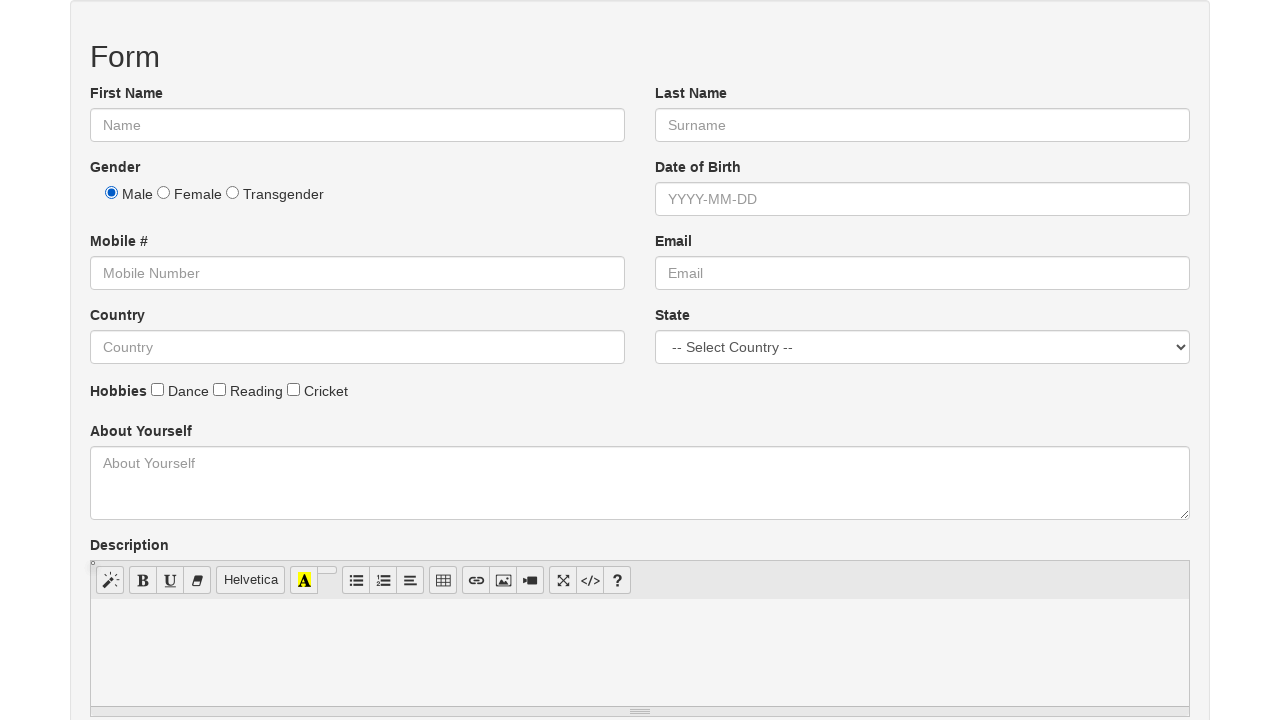

Verified Male radio button is selected
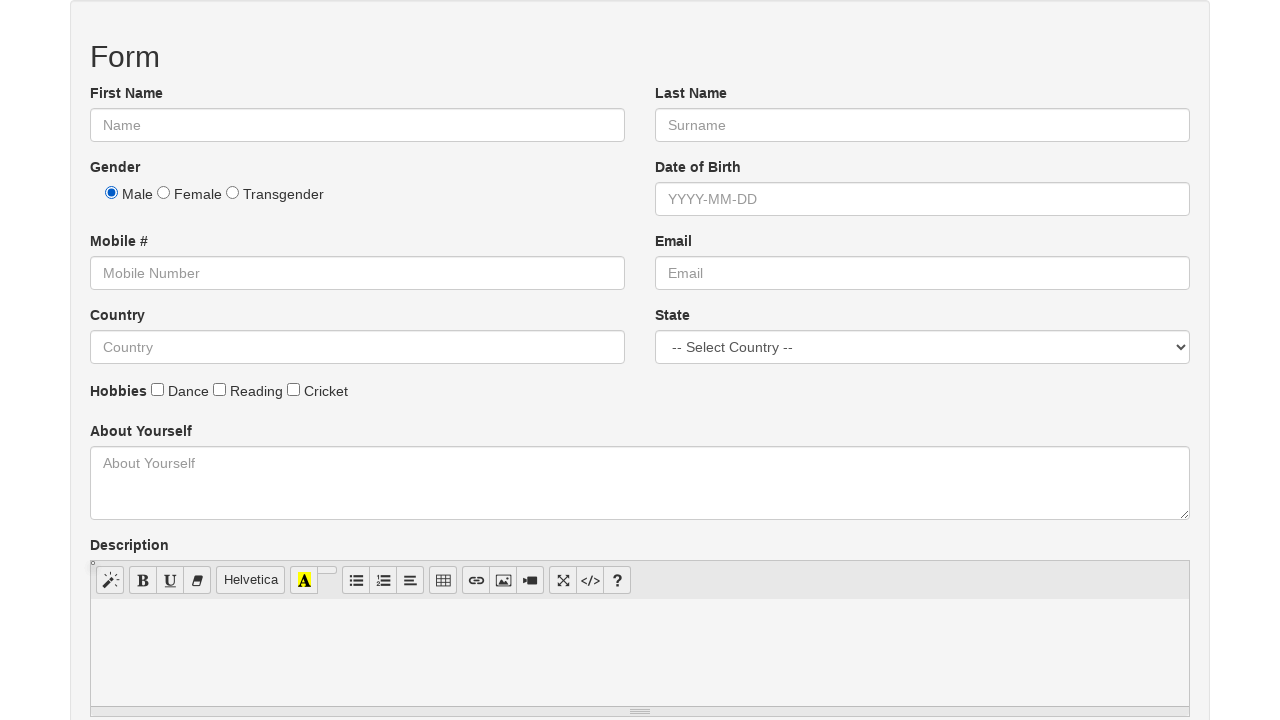

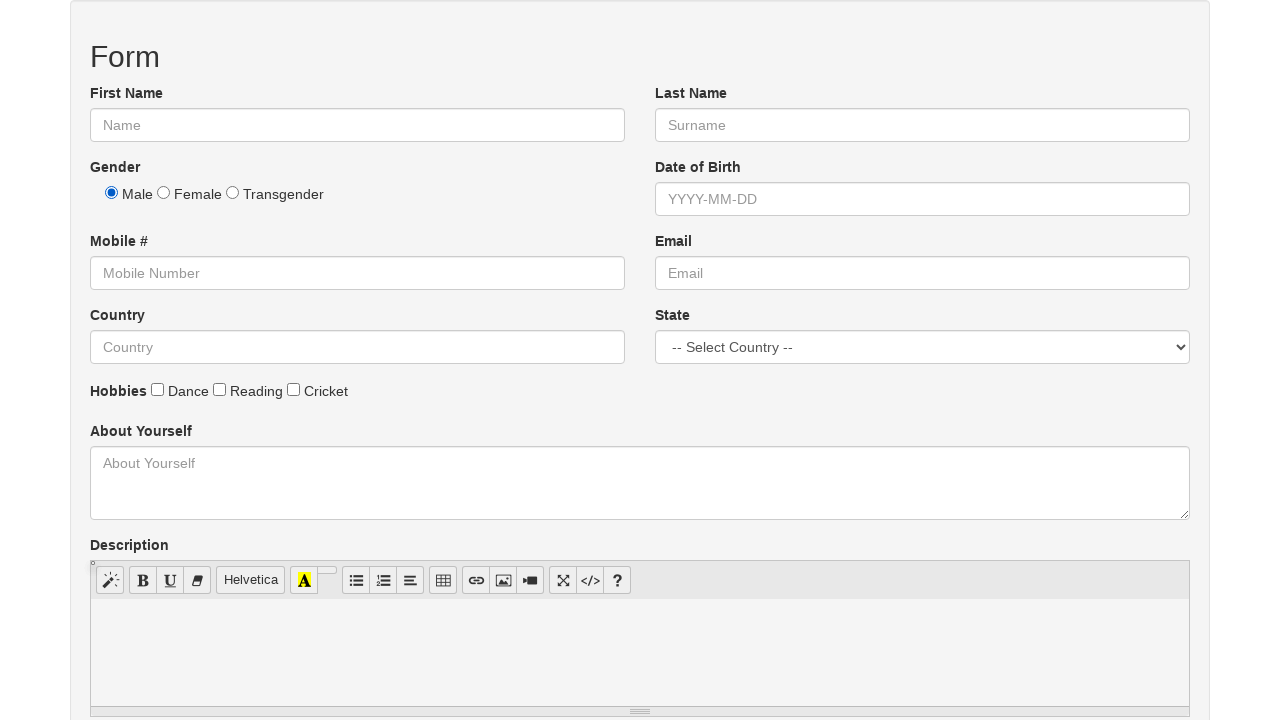